Tests multiplication operation on the calculator by entering 423 × 525 and verifying the calculation

Starting URL: https://www.calculator.net/

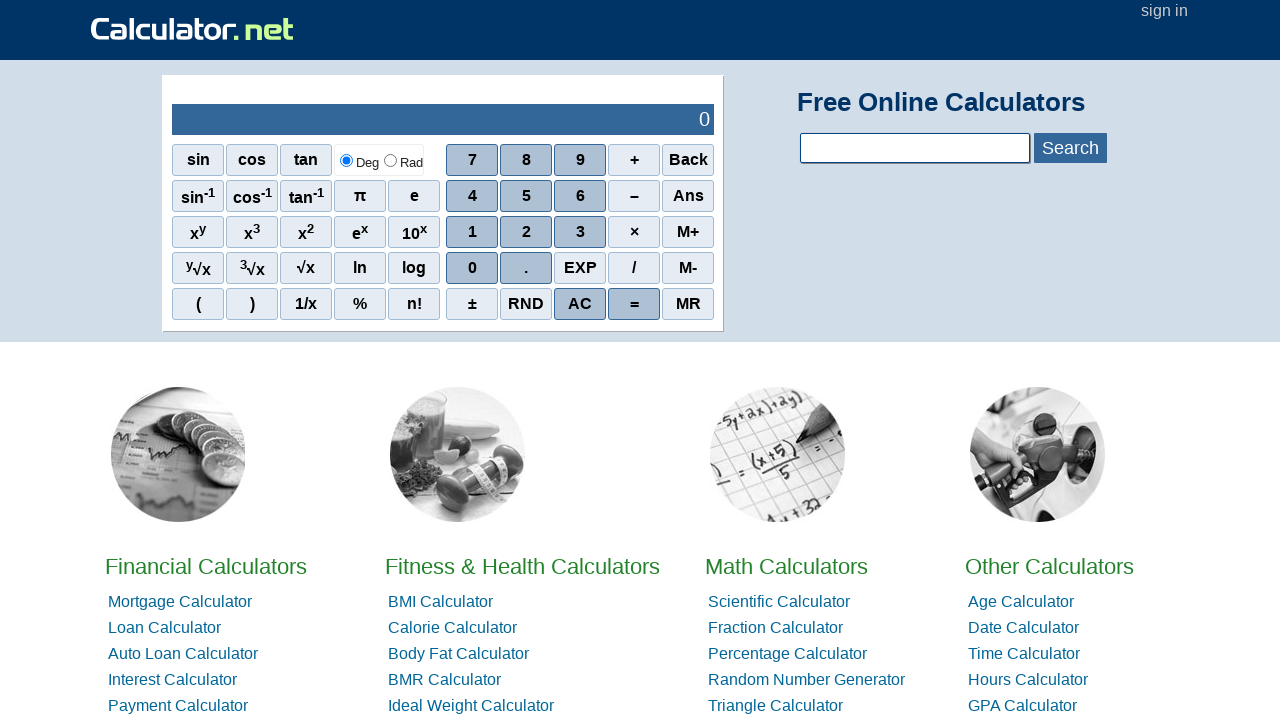

Navigated to calculator.net
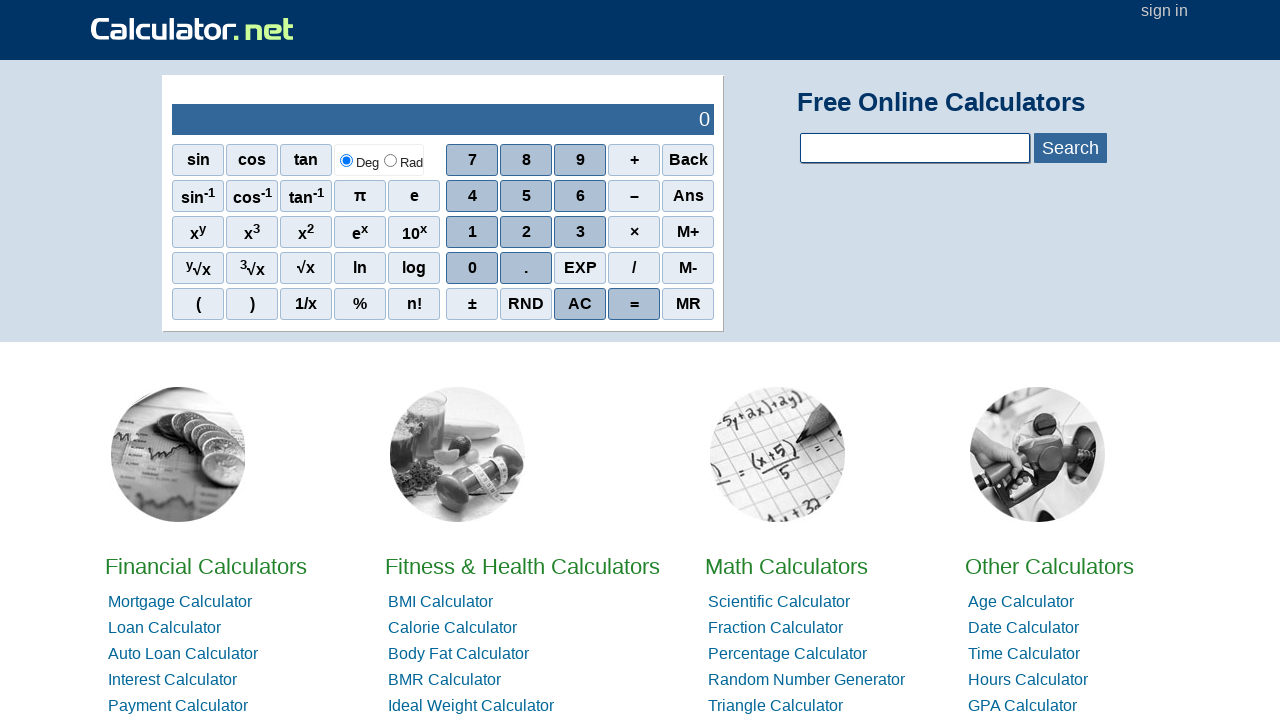

Clicked digit 4 at (472, 196) on span:text('4')
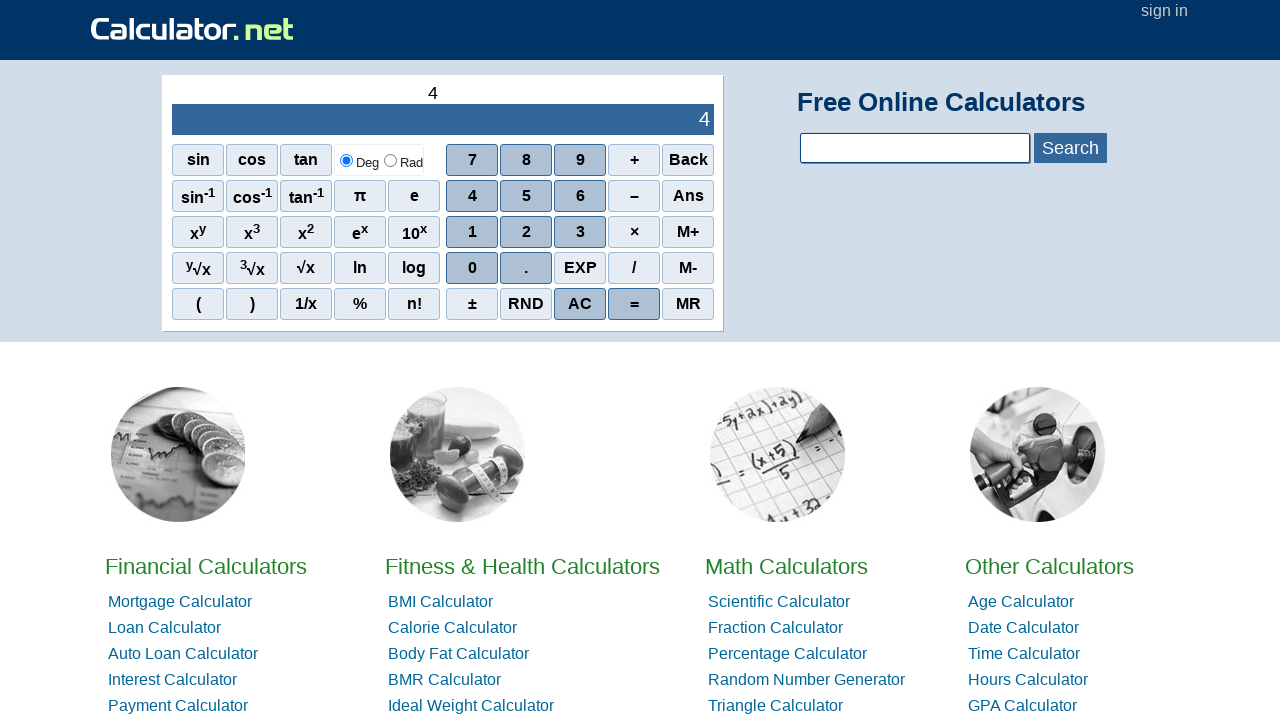

Clicked digit 2 at (526, 232) on span:text('2')
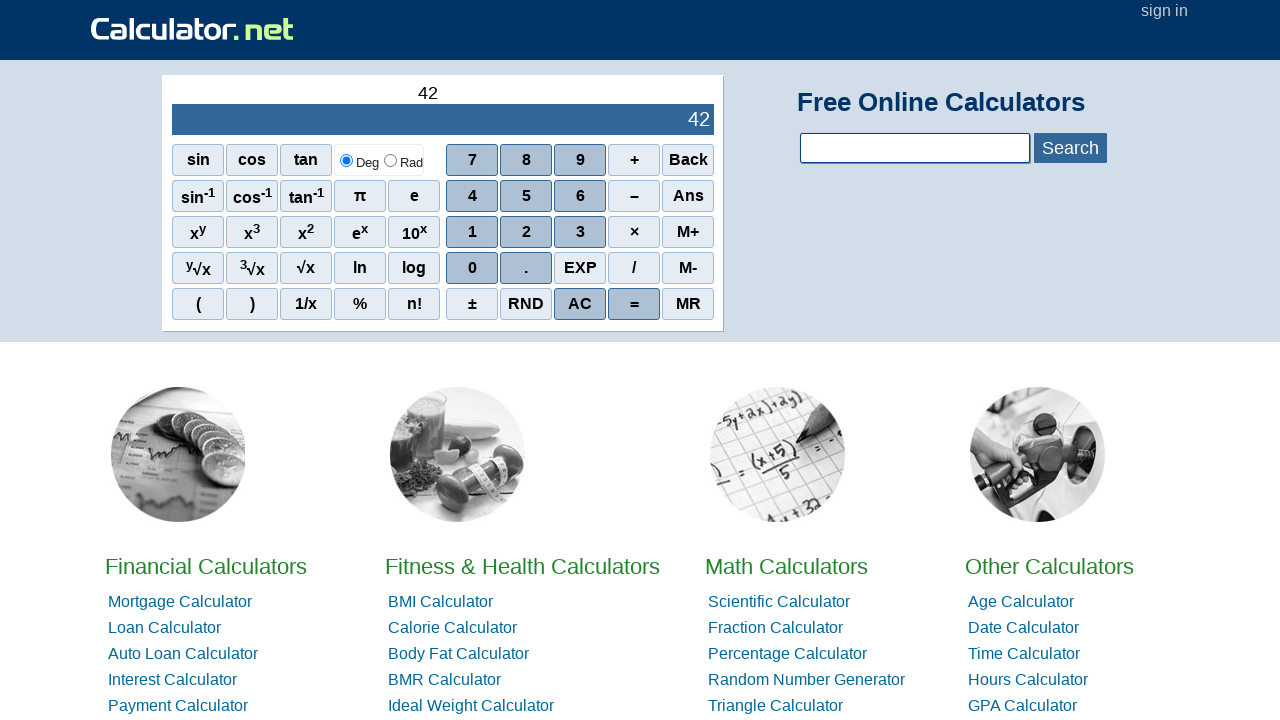

Clicked digit 3, entered first number 423 at (580, 232) on span:text('3')
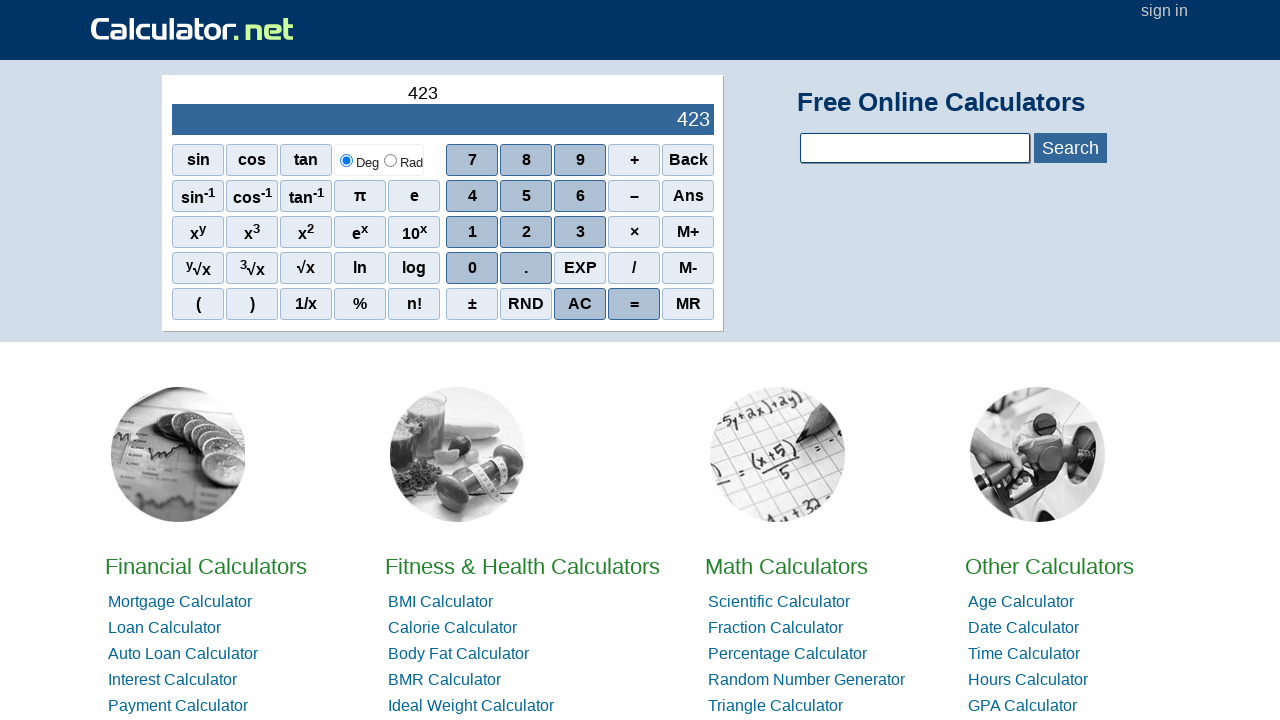

Clicked multiplication operator (×) at (634, 232) on span:text('×')
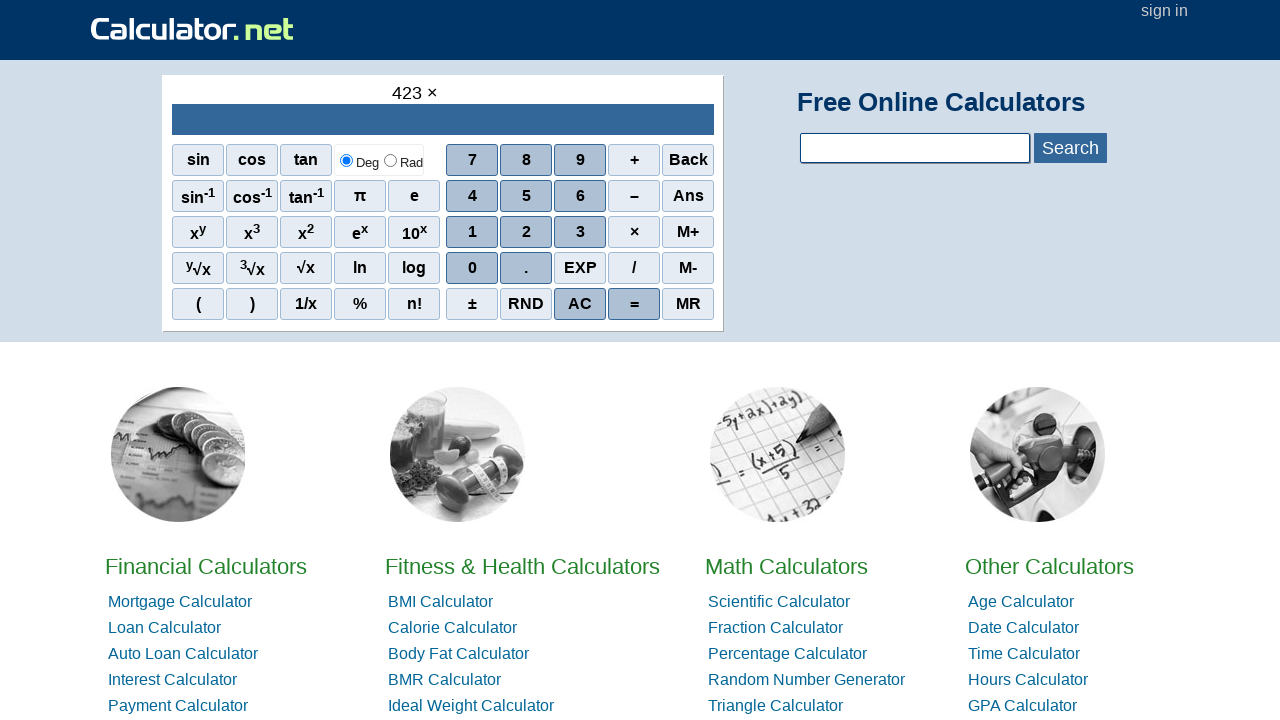

Clicked digit 5 at (526, 196) on span:text('5')
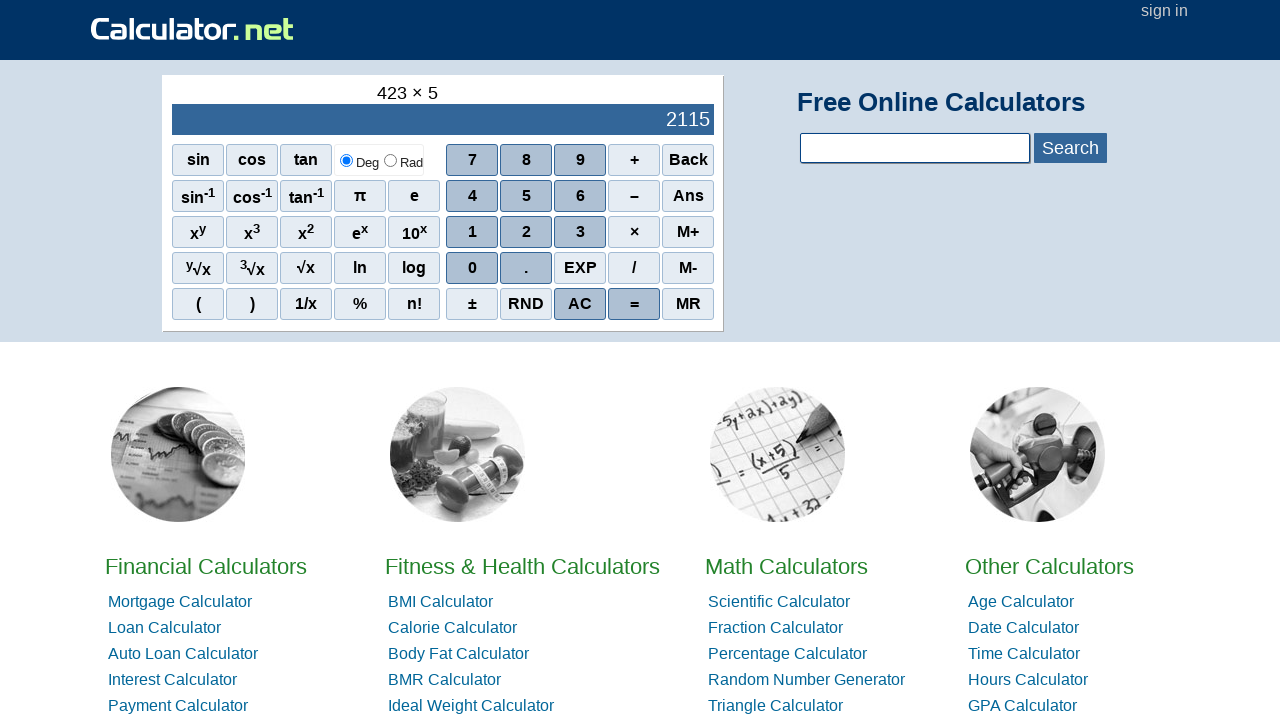

Clicked digit 2 at (526, 232) on span:text('2')
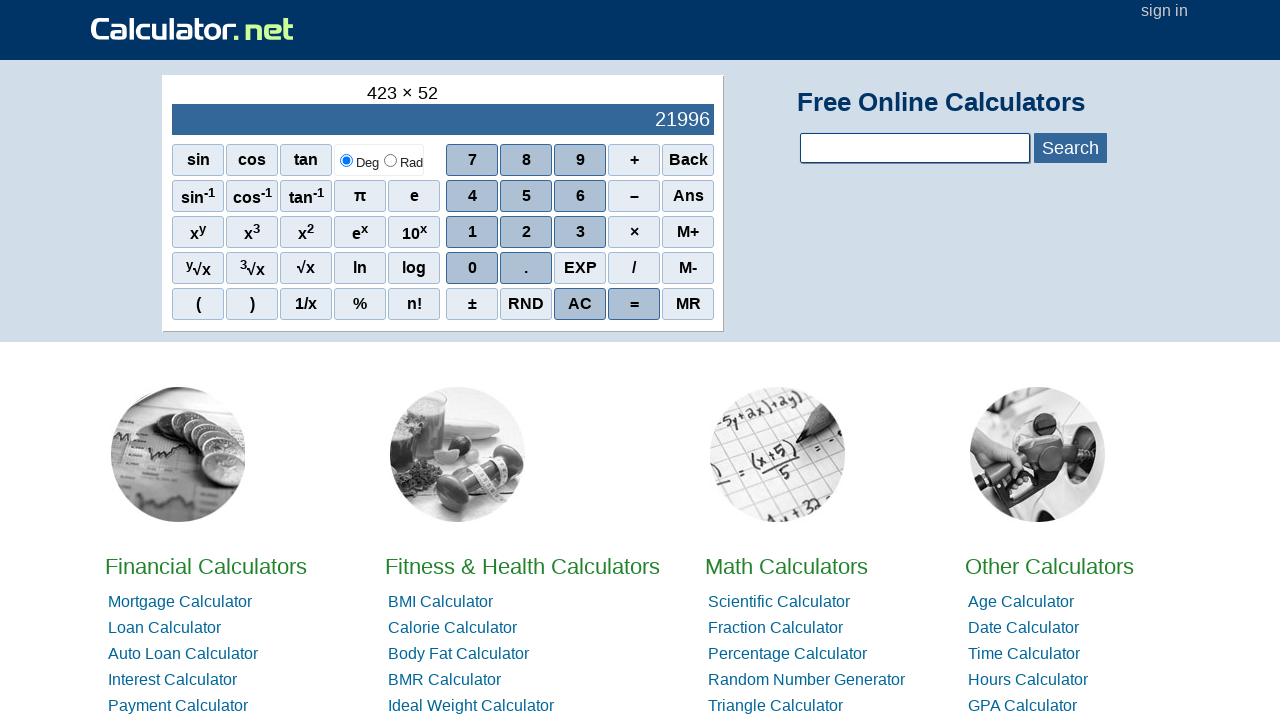

Clicked digit 5, entered second number 525 at (526, 196) on span:text('5')
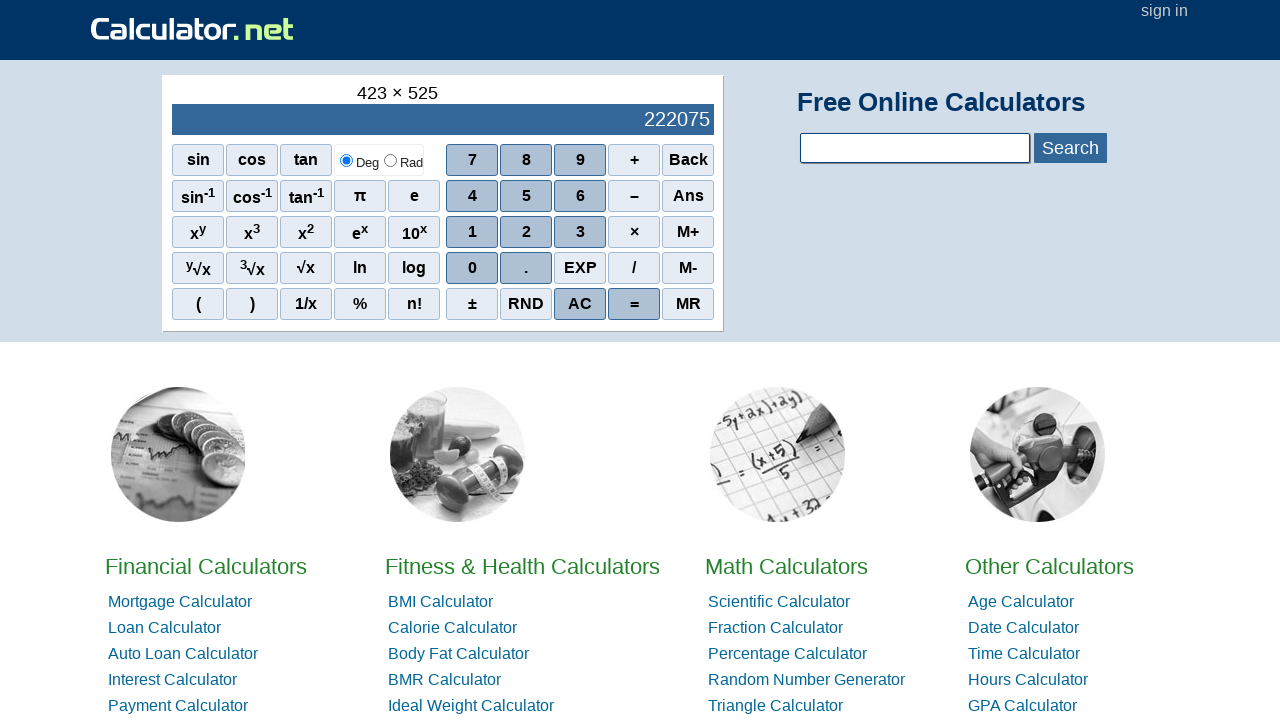

Clicked equals button to calculate 423 × 525 at (634, 304) on span:text('=')
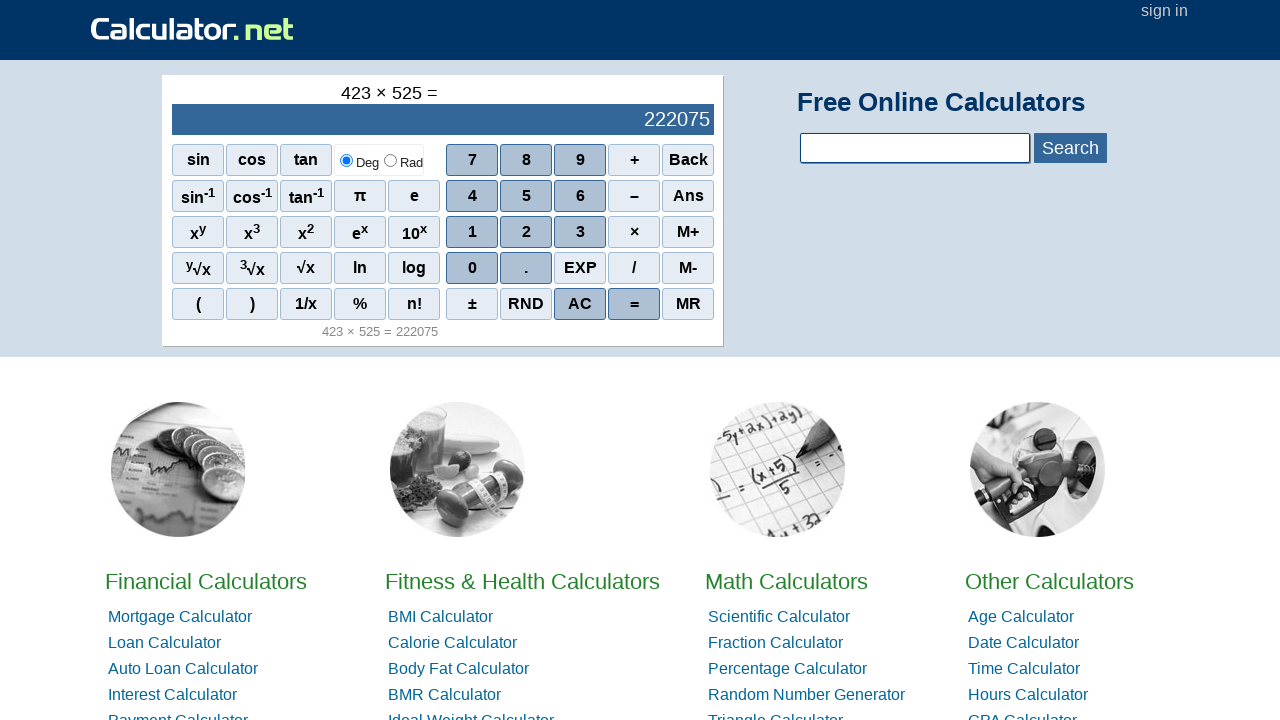

Clicked AC button to clear calculator at (688, 160) on span:text('AC')
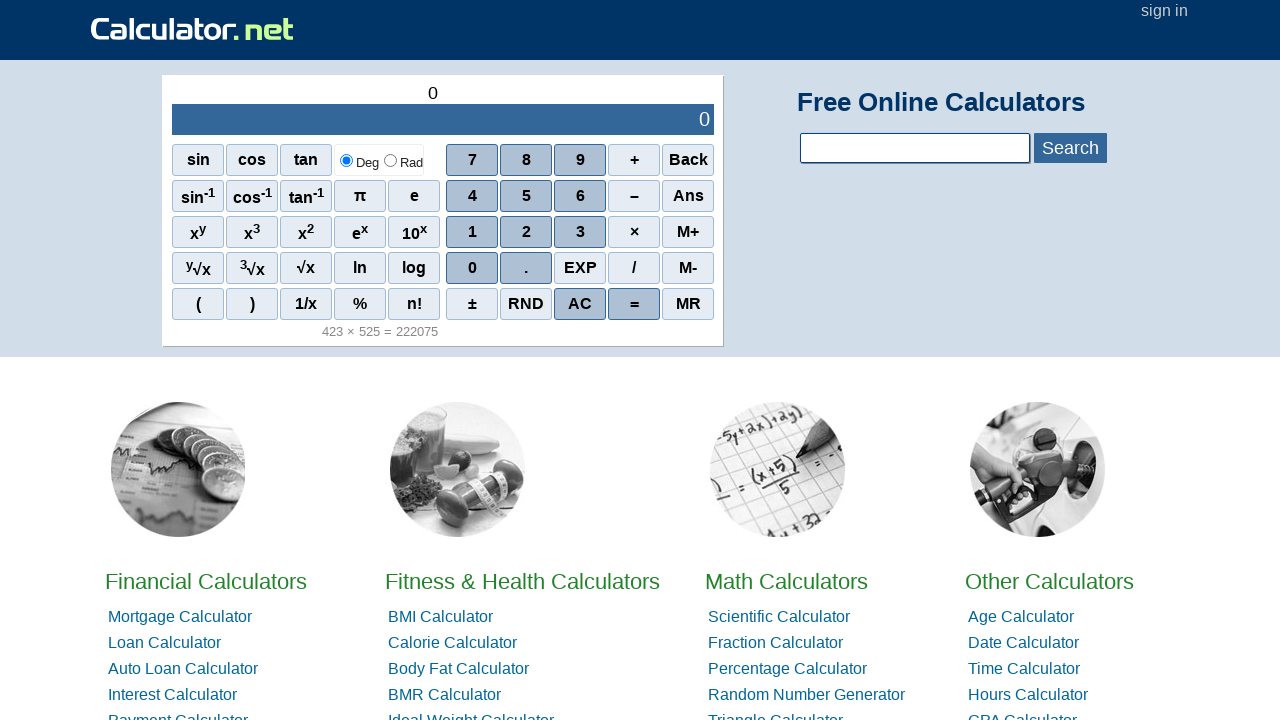

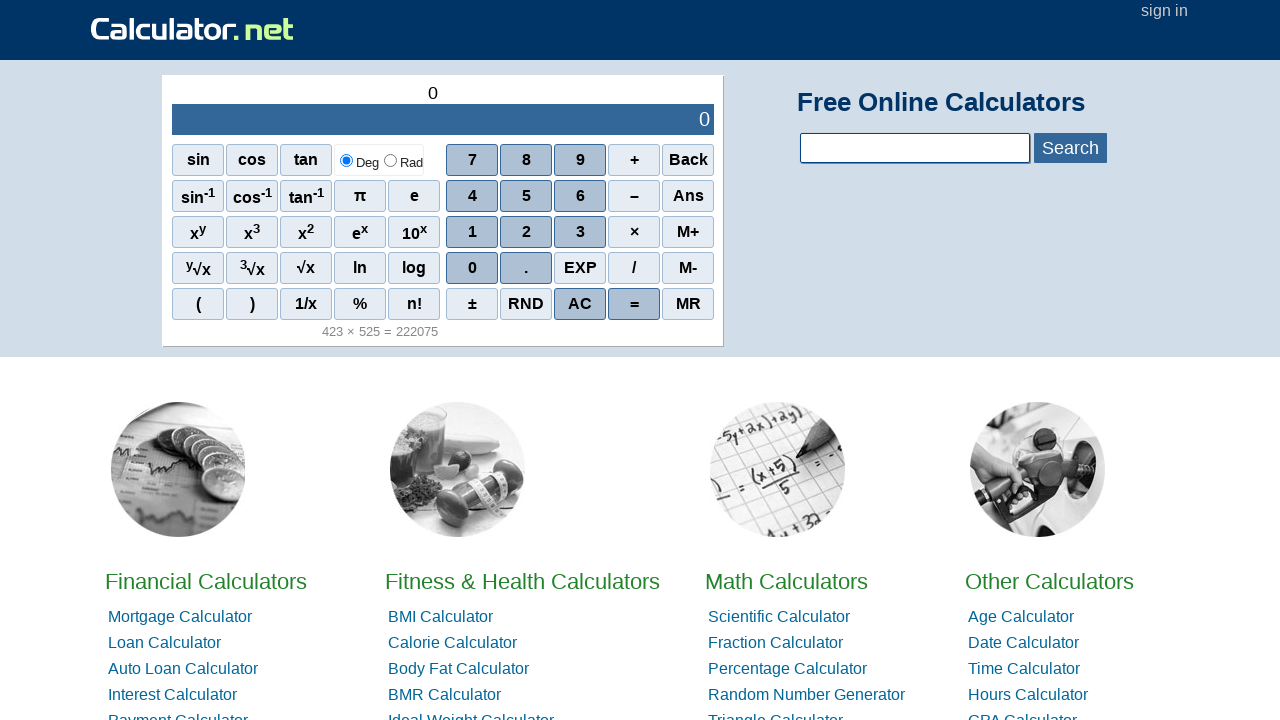